Tests jQuery drag and drop functionality by dragging a draggable element to a droppable target and verifying the text changes to "Dropped!"

Starting URL: http://jqueryui.com/droppable/#default

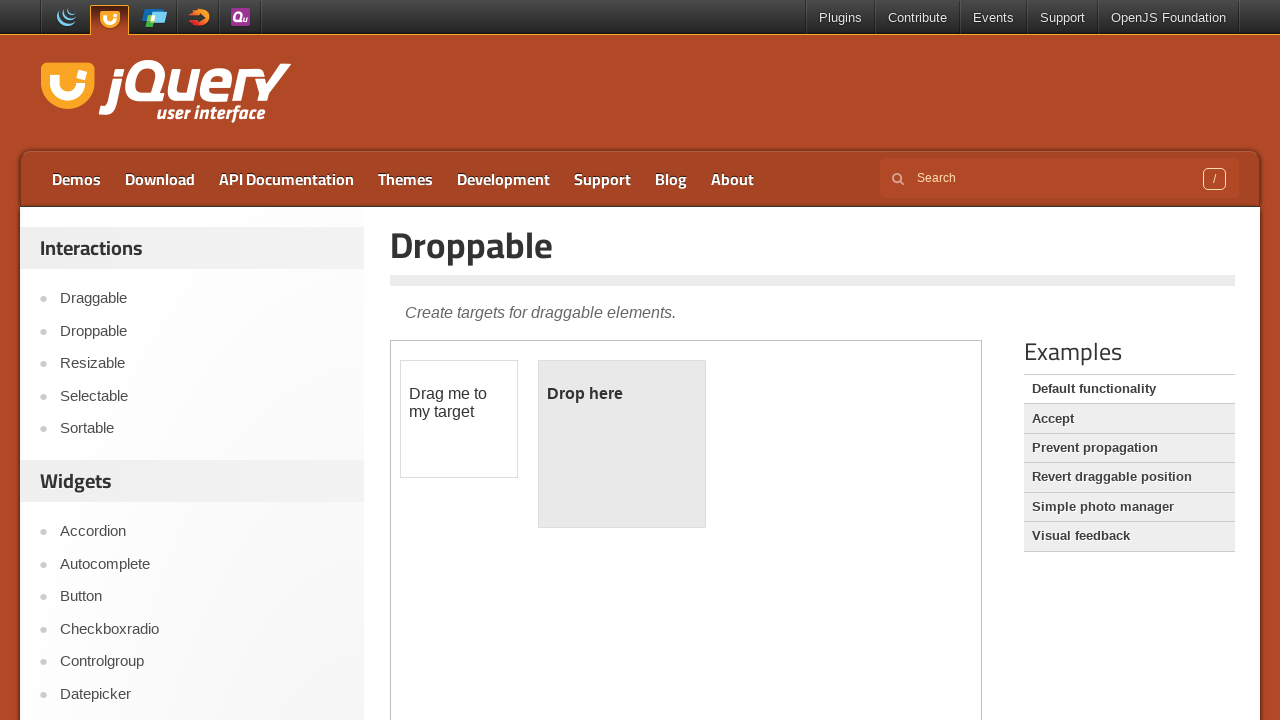

Navigated to jQuery UI droppable demo page
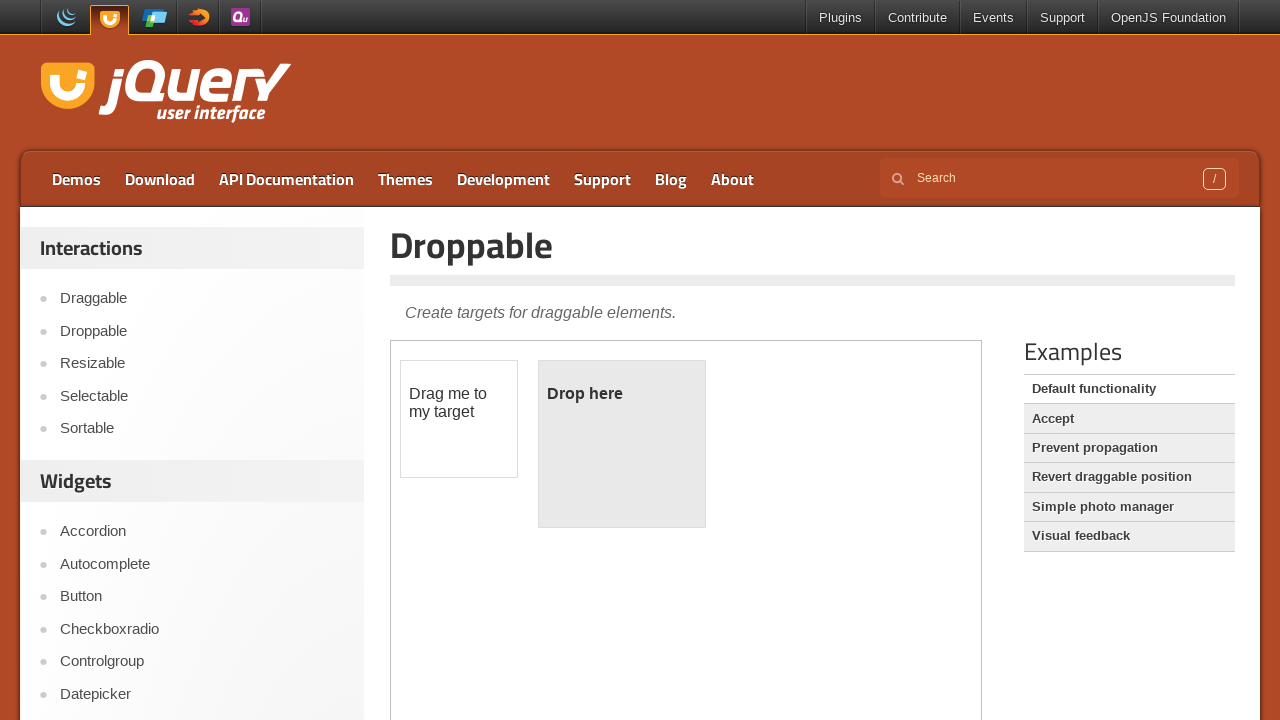

Located iframe containing drag and drop elements
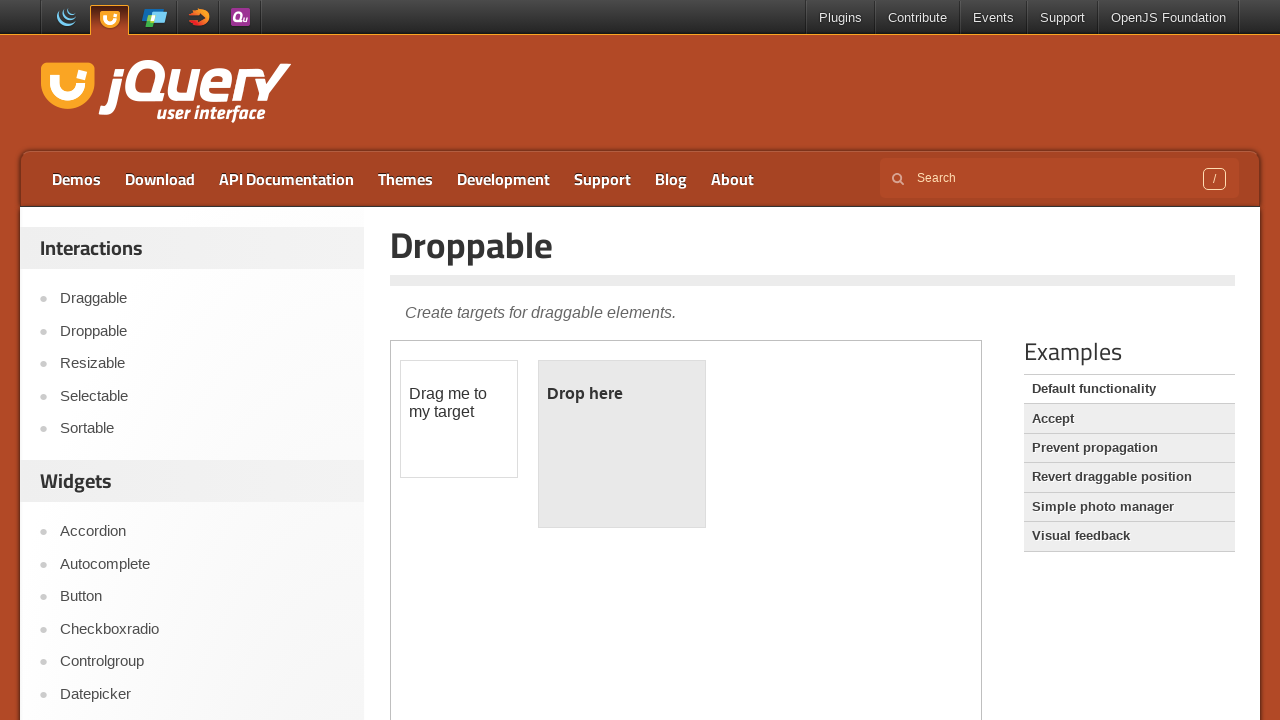

Dragged draggable element to droppable target at (622, 444)
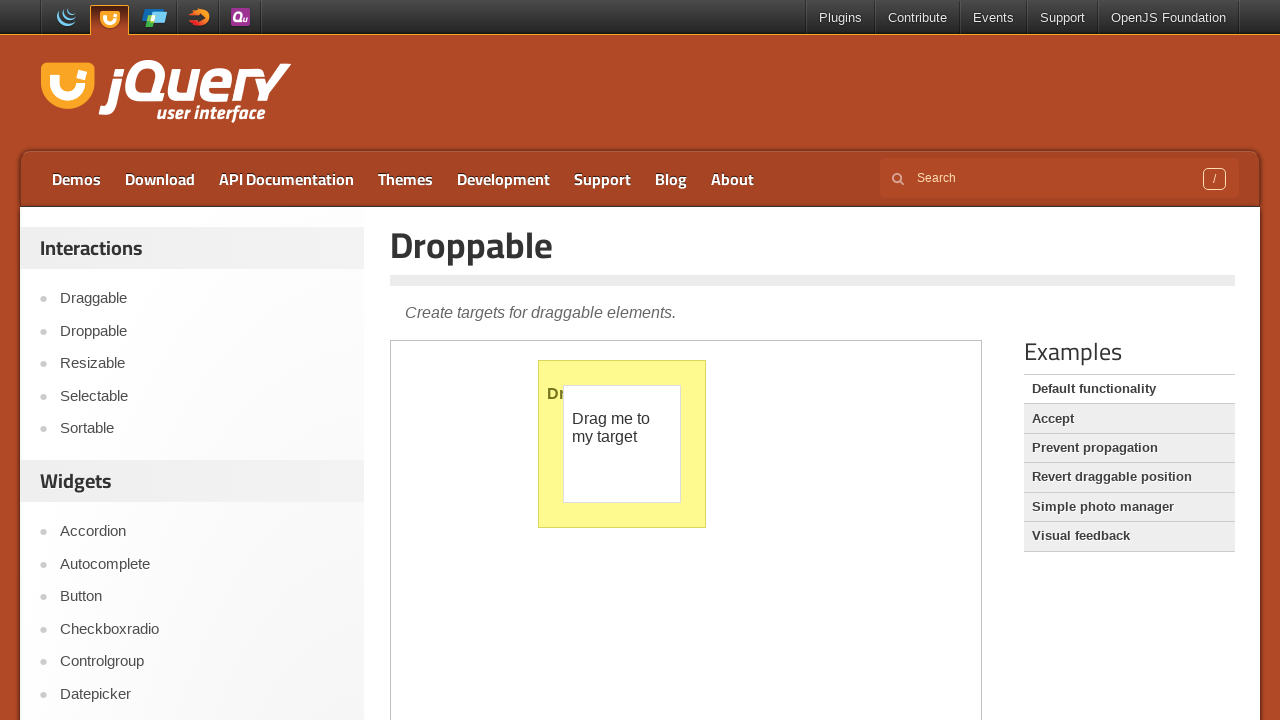

Retrieved text content from droppable element
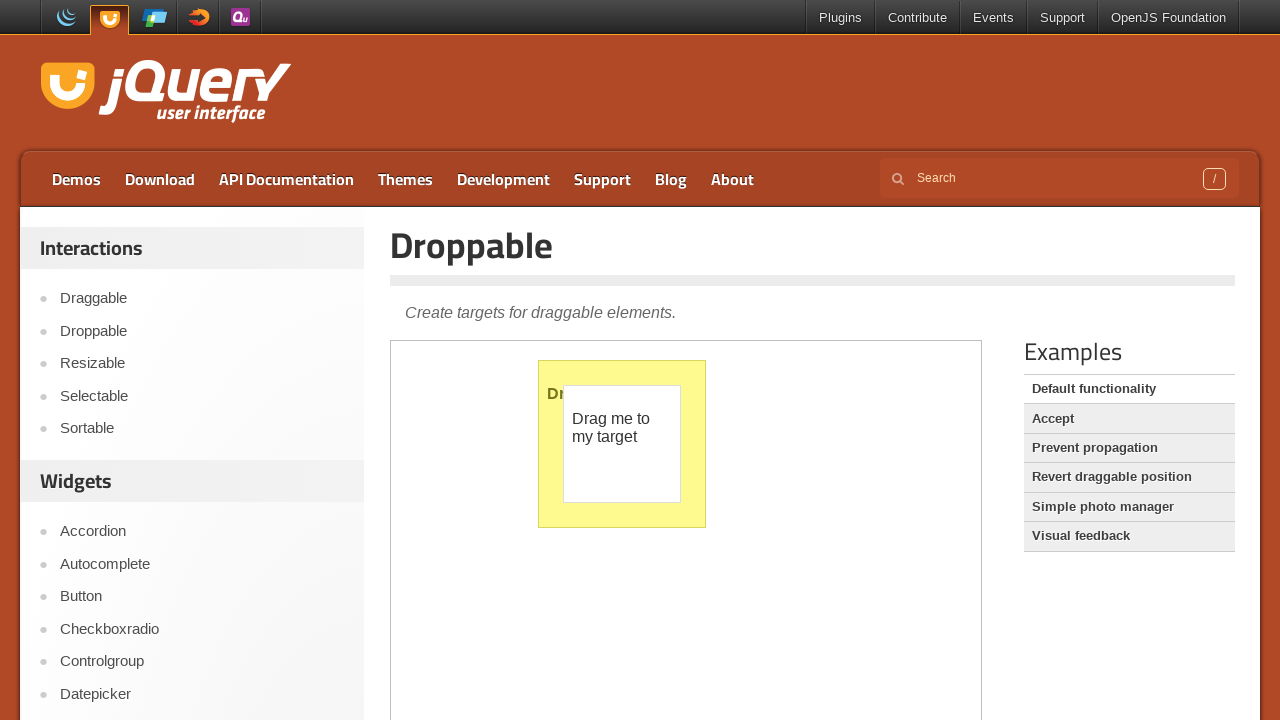

Verified droppable text changed to 'Dropped!'
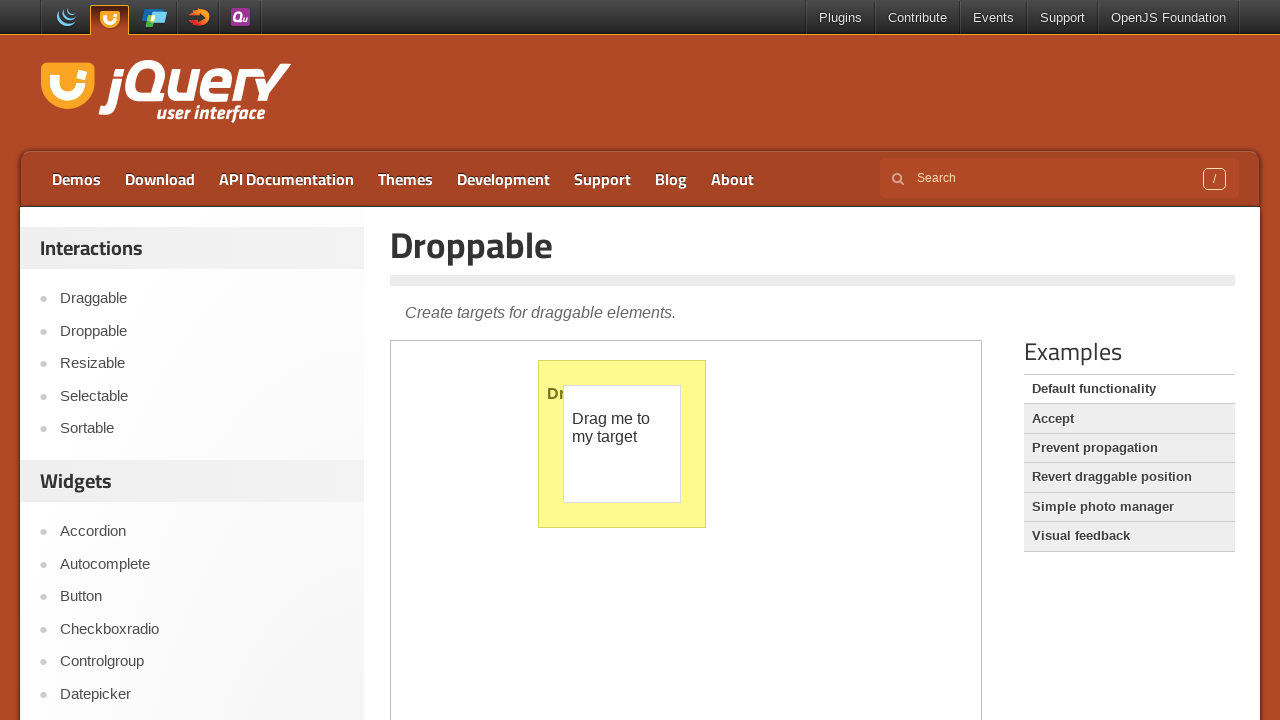

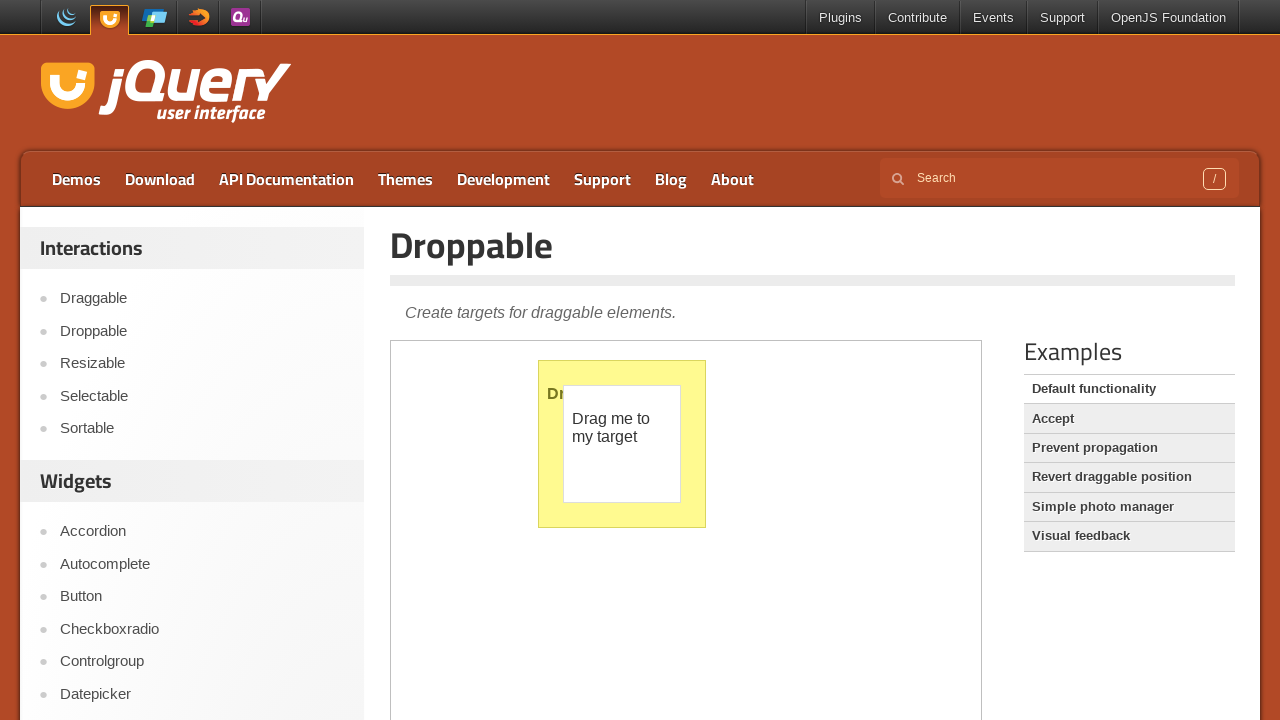